Tests checkbox functionality by locating a checkbox element, verifying its initial state, clicking it to change the state, and verifying the checkbox is enabled.

Starting URL: https://practice.cydeo.com/checkboxes

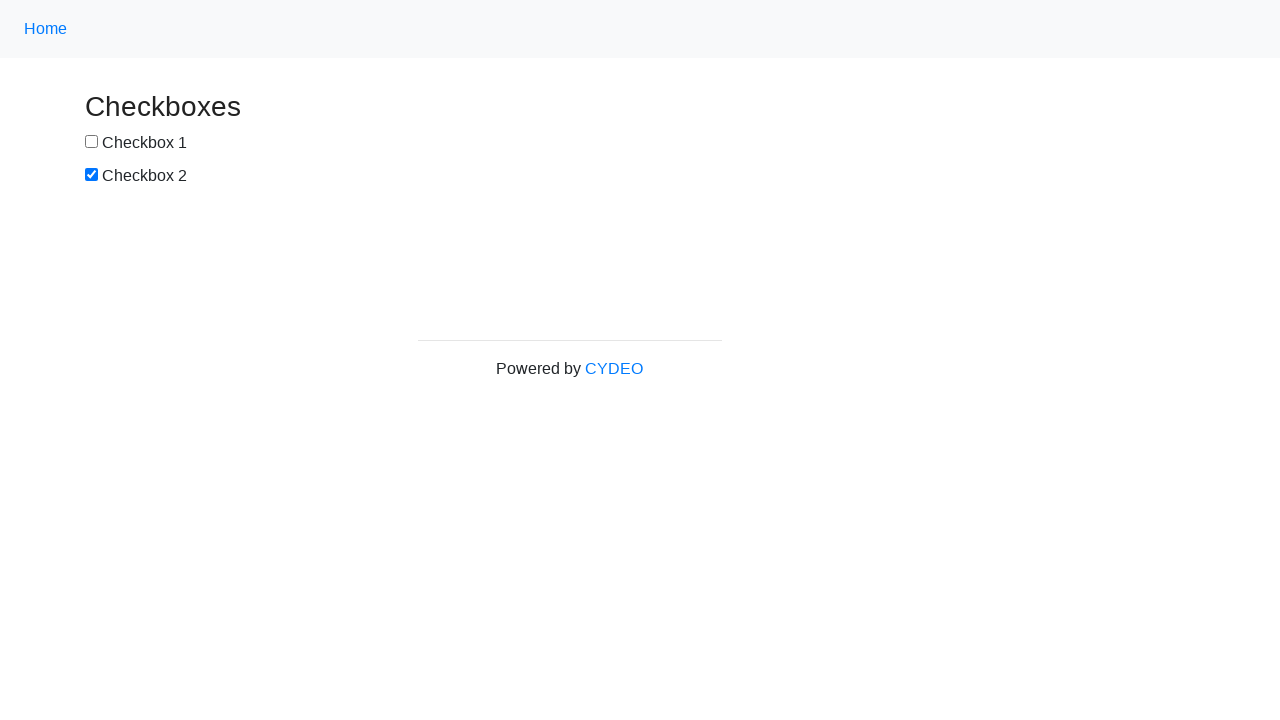

Located checkbox element with id 'box1'
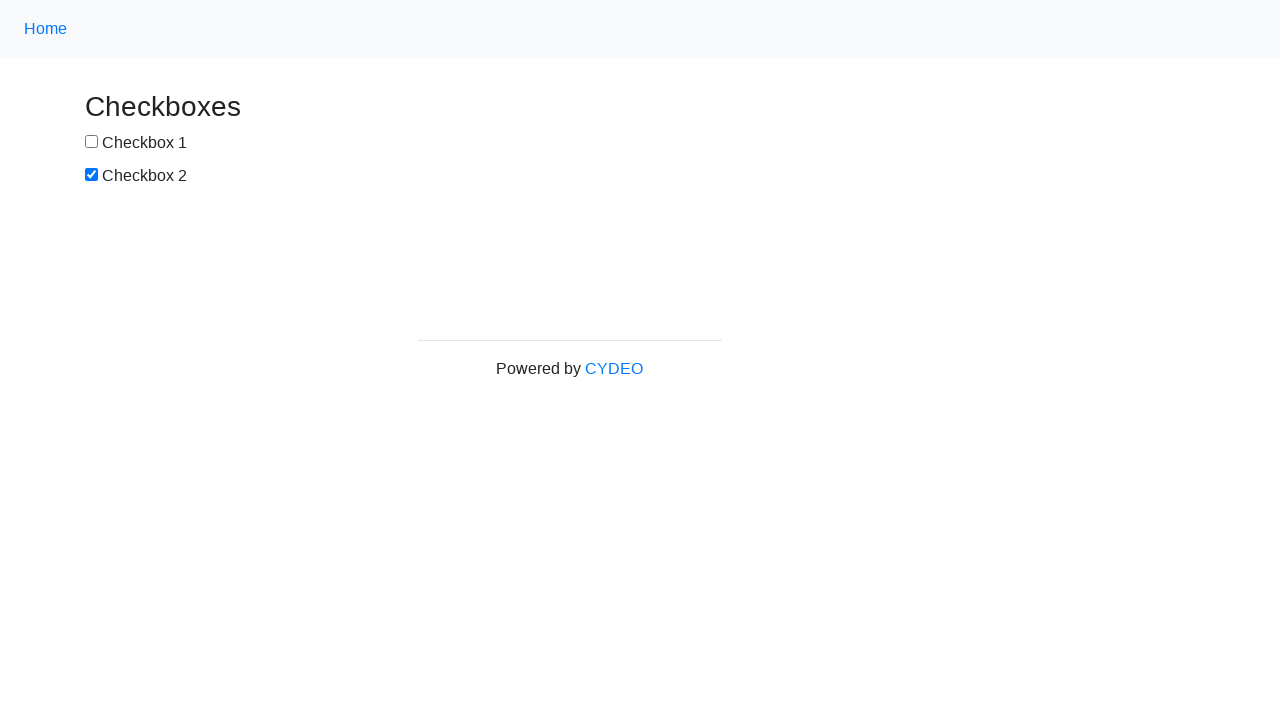

Verified initial checkbox state: False
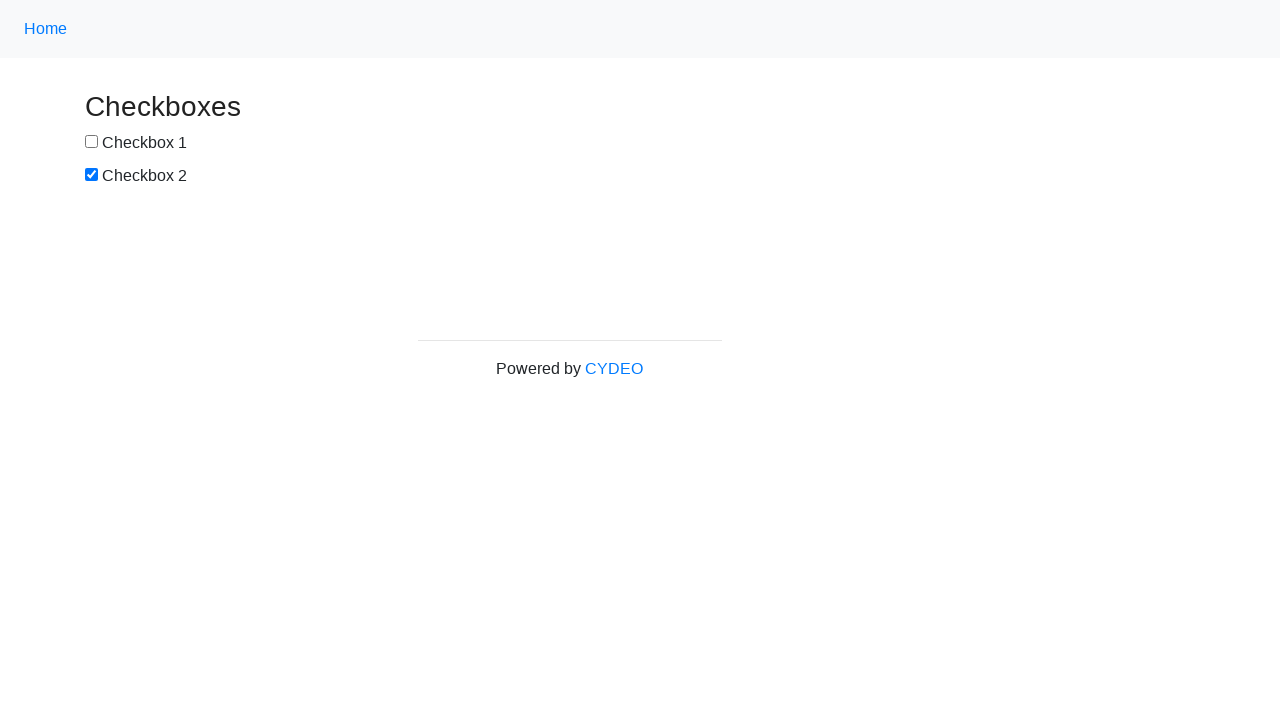

Clicked checkbox to toggle its state at (92, 142) on #box1
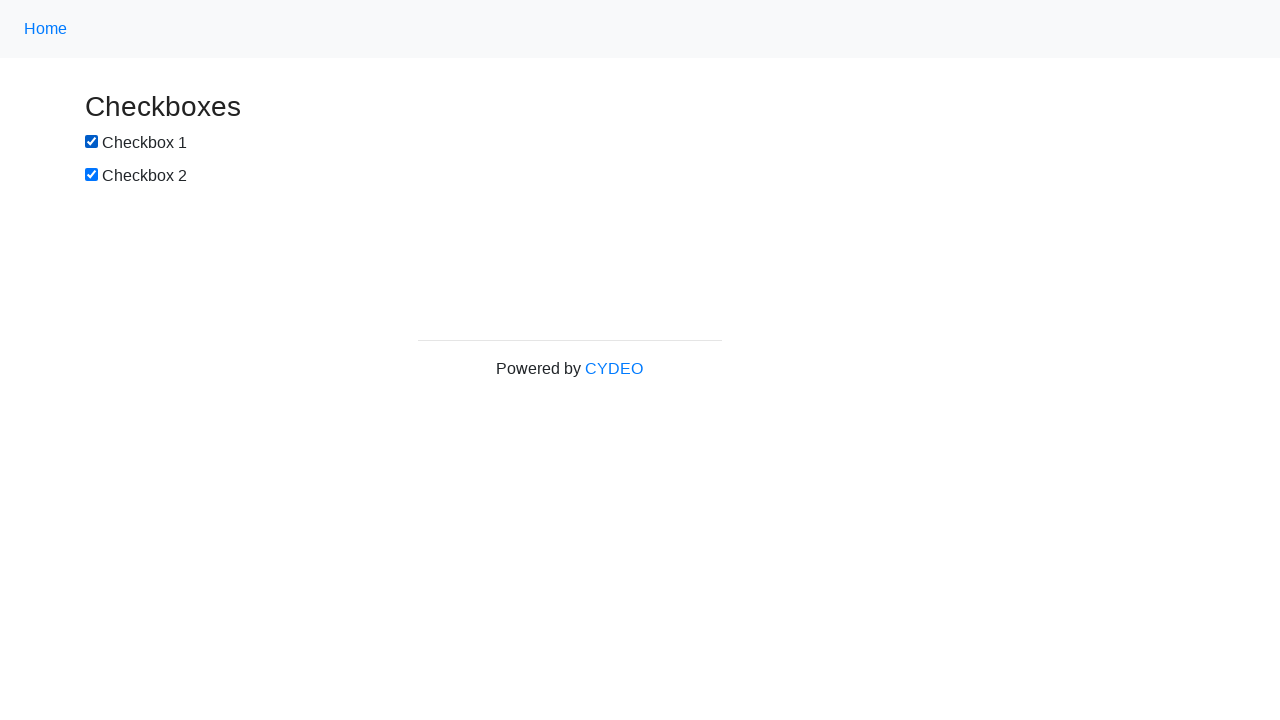

Verified checkbox state after click: True
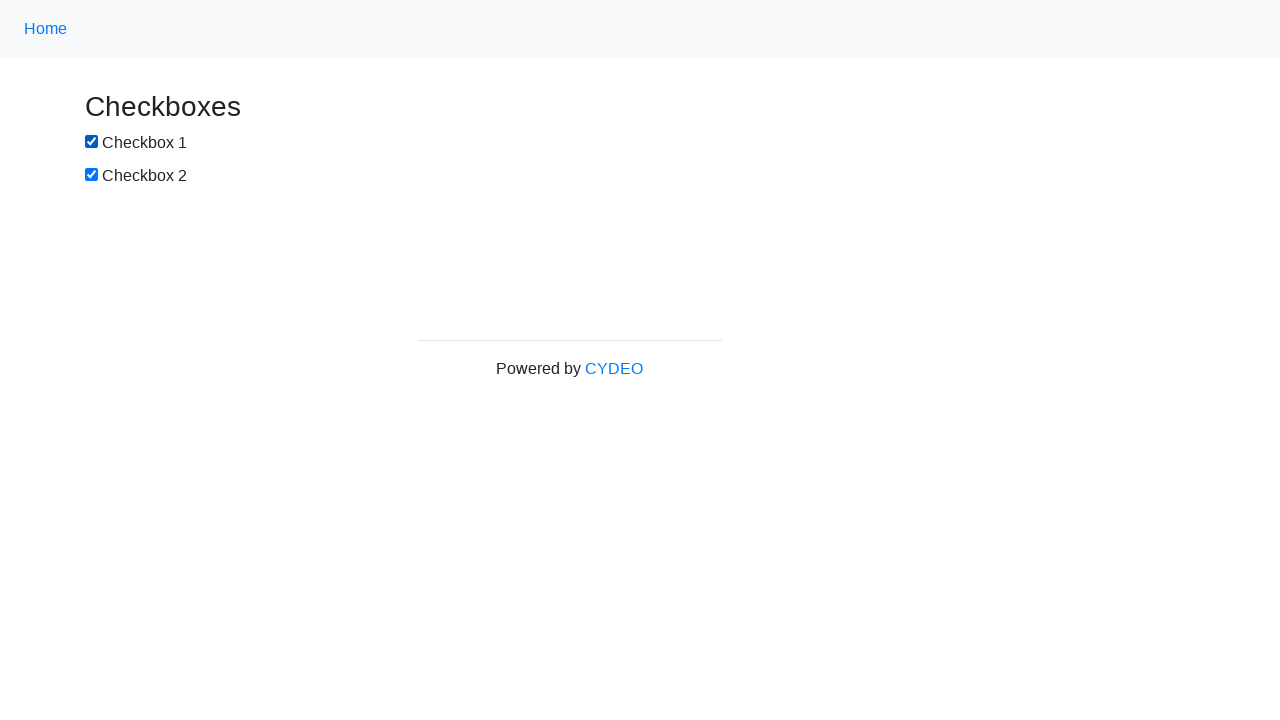

Verified checkbox is enabled: True
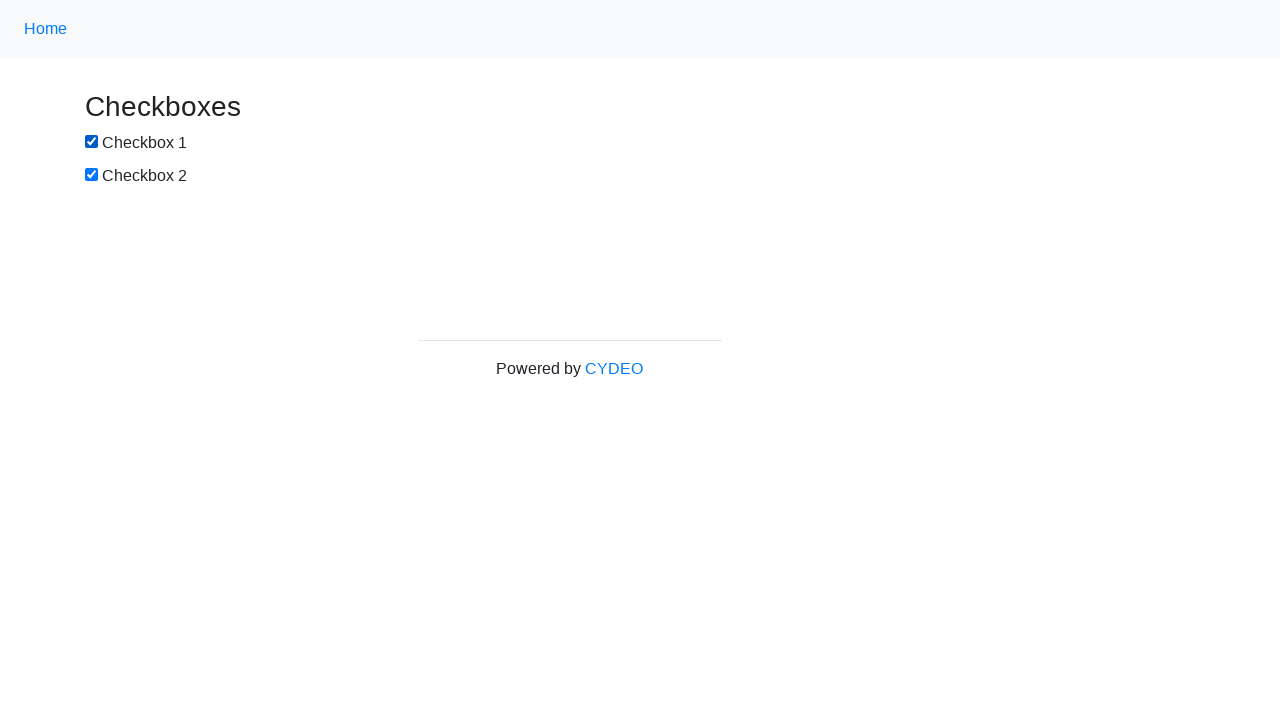

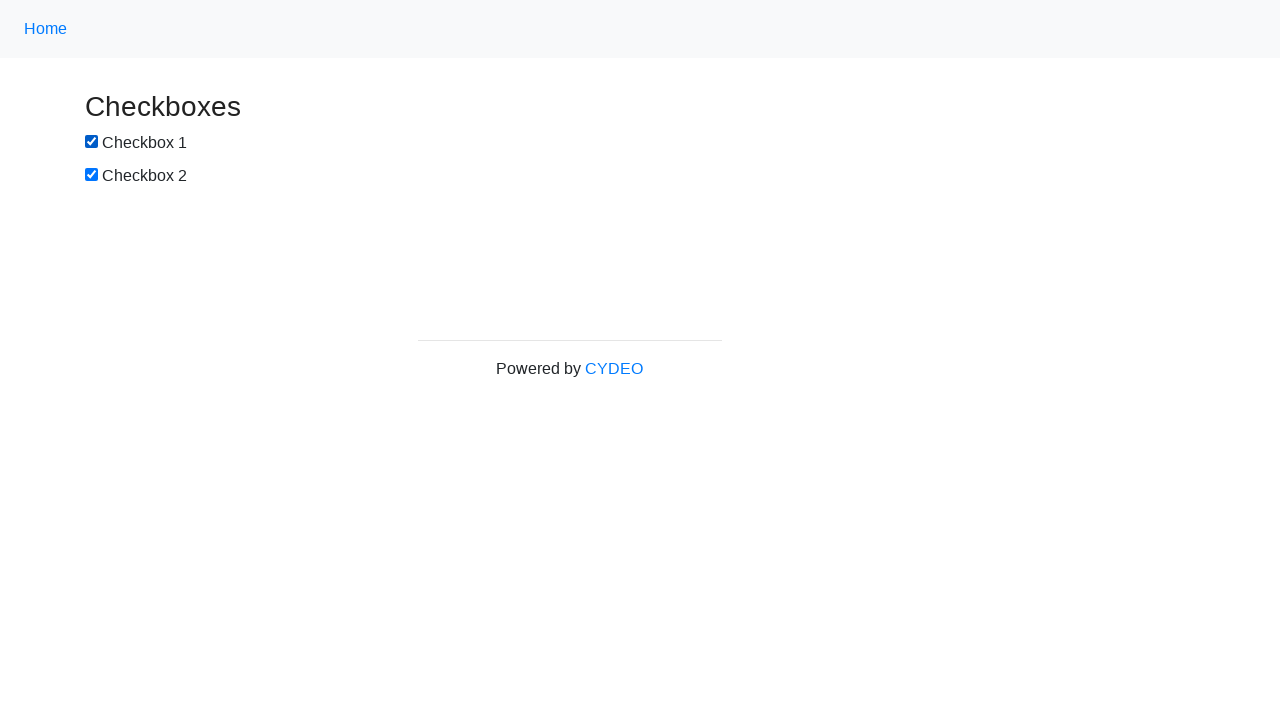